Tests accepting a basic JavaScript alert dialog on the page

Starting URL: https://demoqa.com/alerts

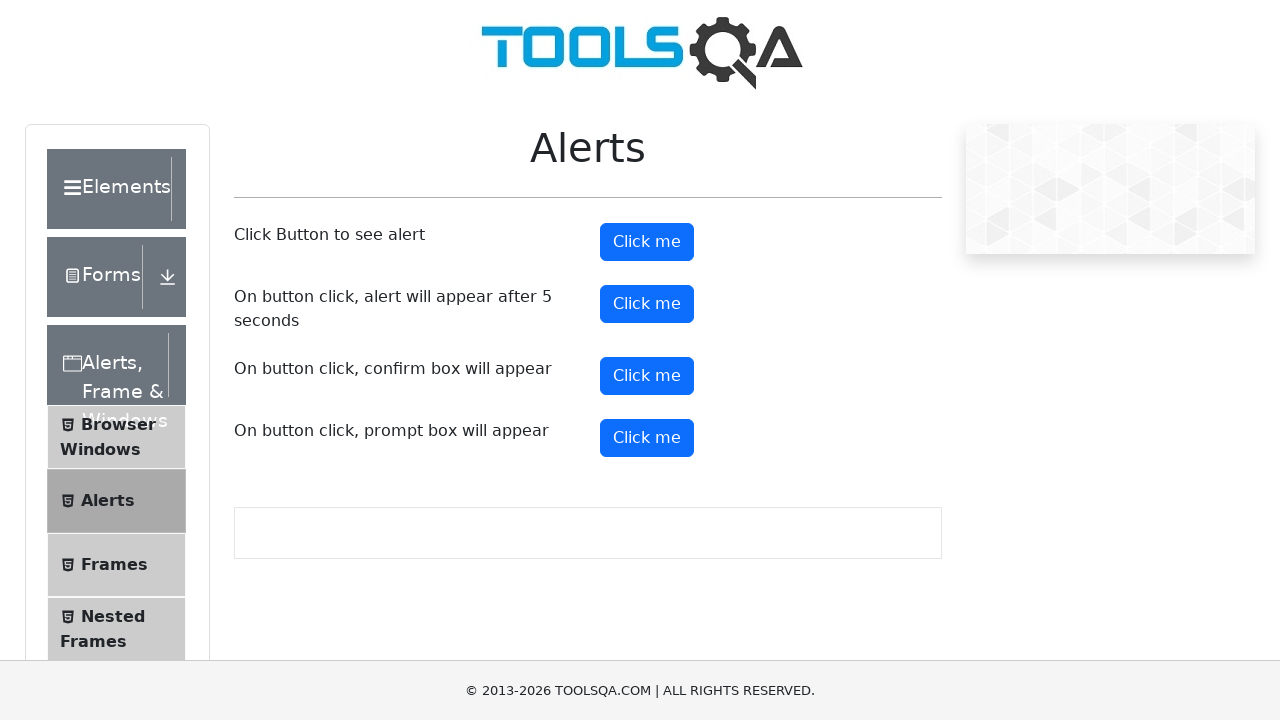

Clicked the alert button to trigger JavaScript alert at (647, 242) on #alertButton
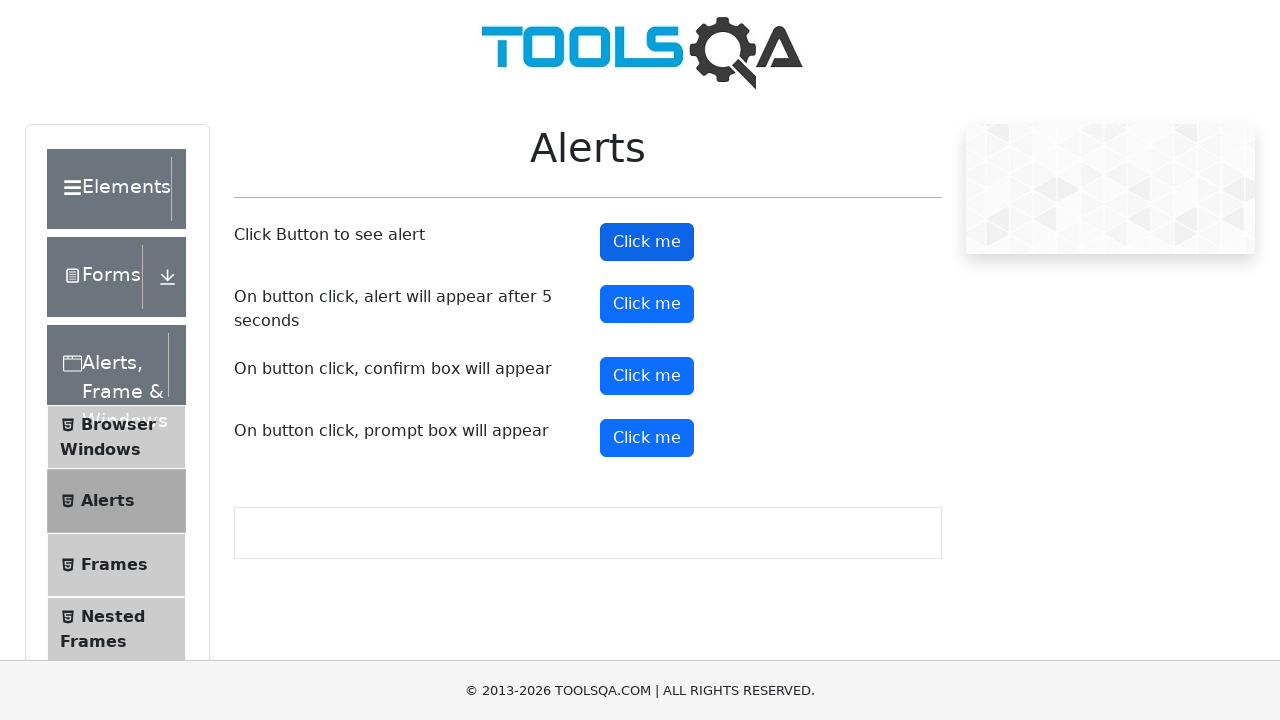

Set up dialog handler to accept alerts
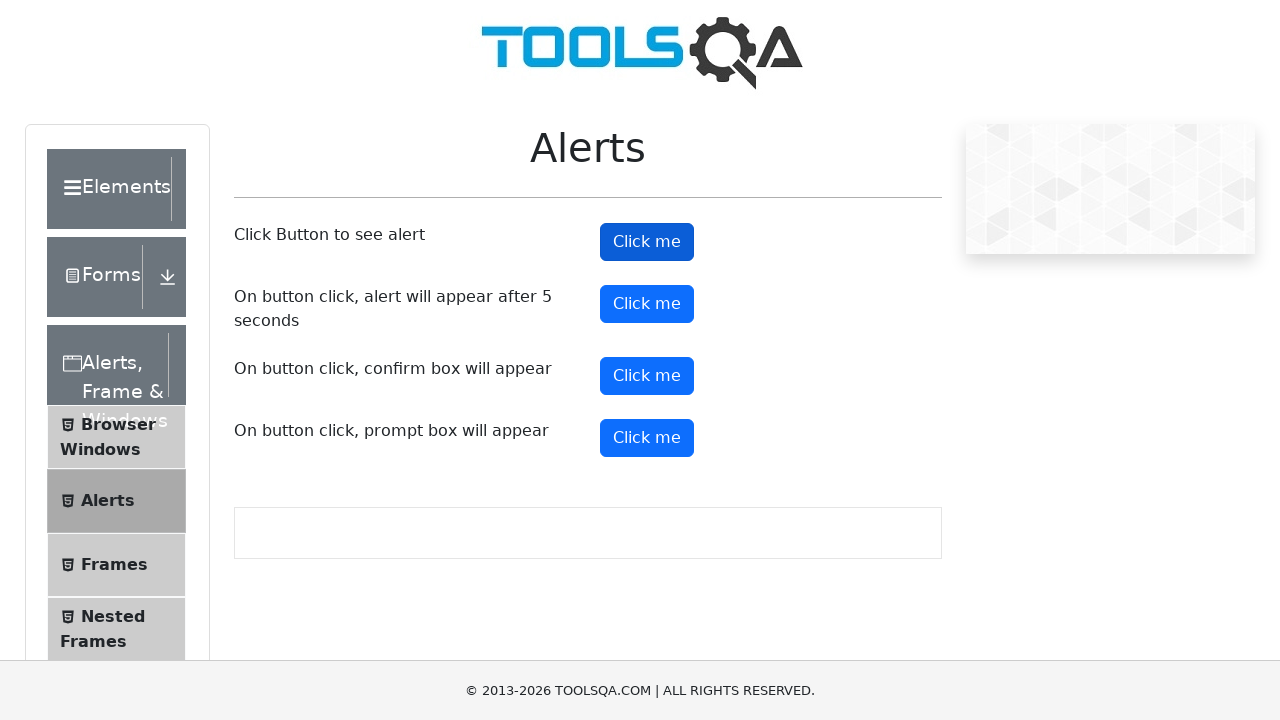

Clicked alert button again to trigger and accept the alert dialog at (647, 242) on #alertButton
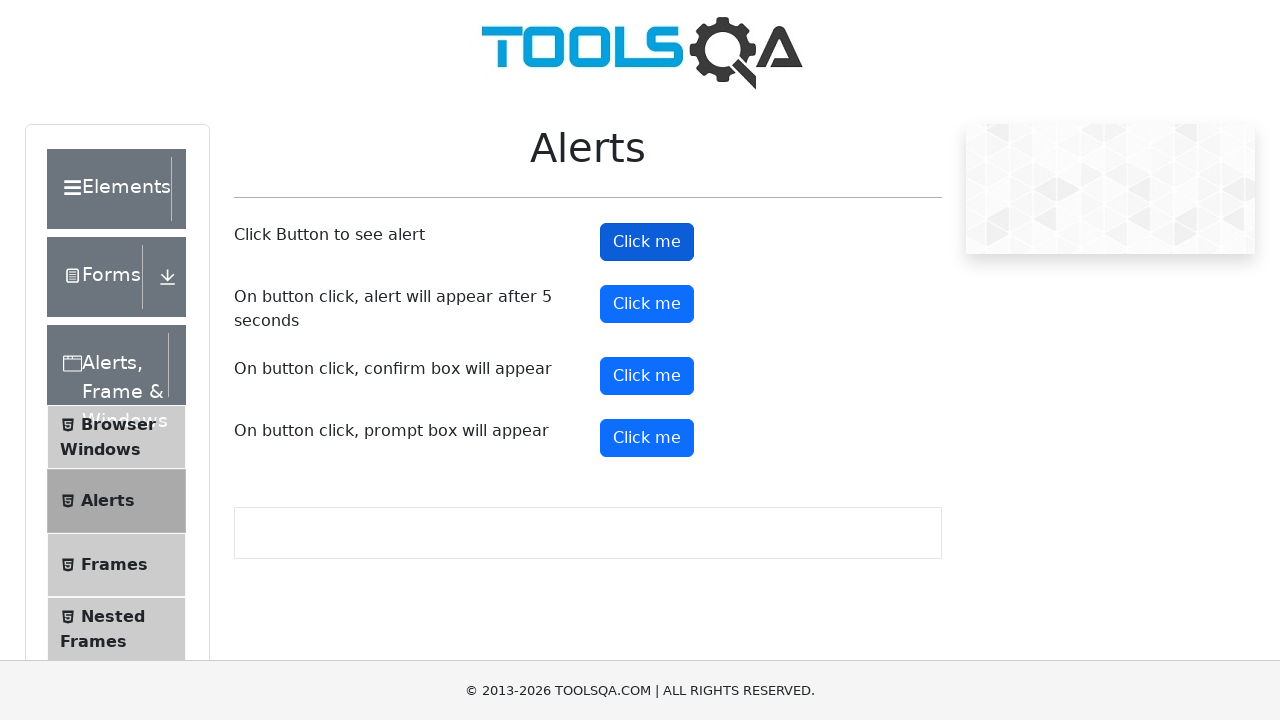

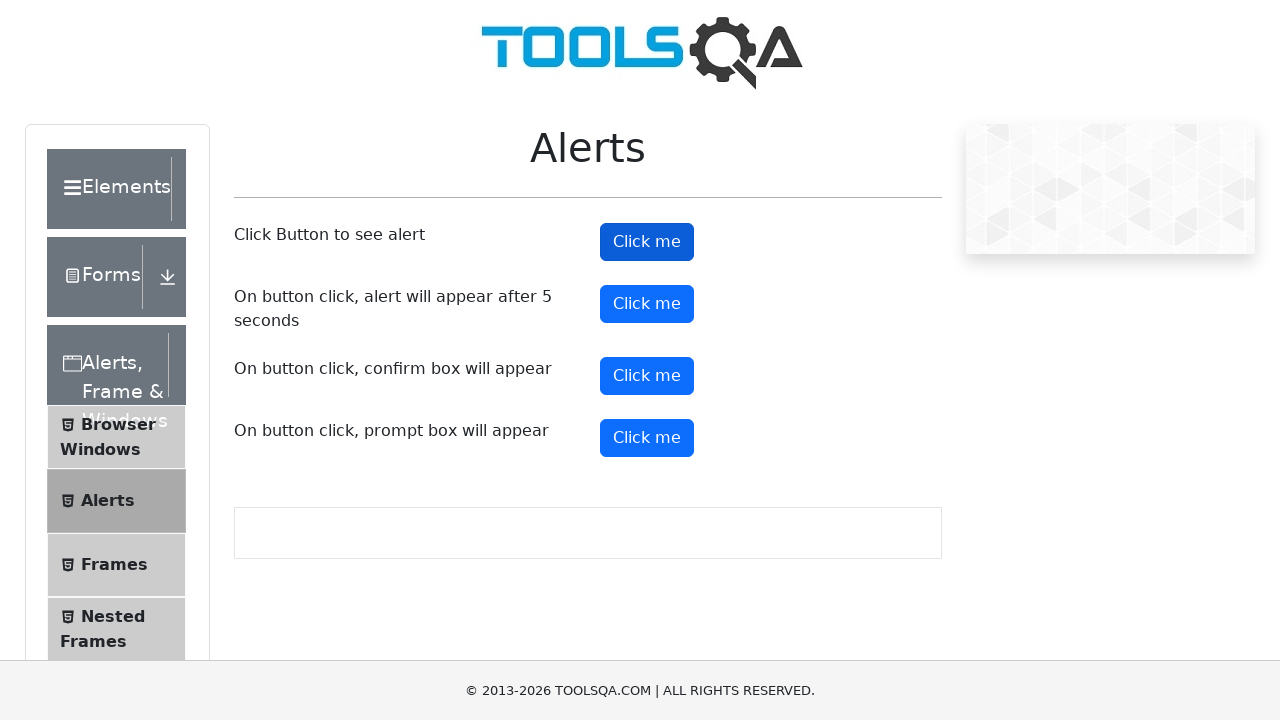